Navigates to a stock market gainers page and verifies that the dynamic web table with stock data loads correctly, then interacts with the table to verify a specific company's data is present.

Starting URL: http://money.rediff.com/gainers/bsc/daily/groupa

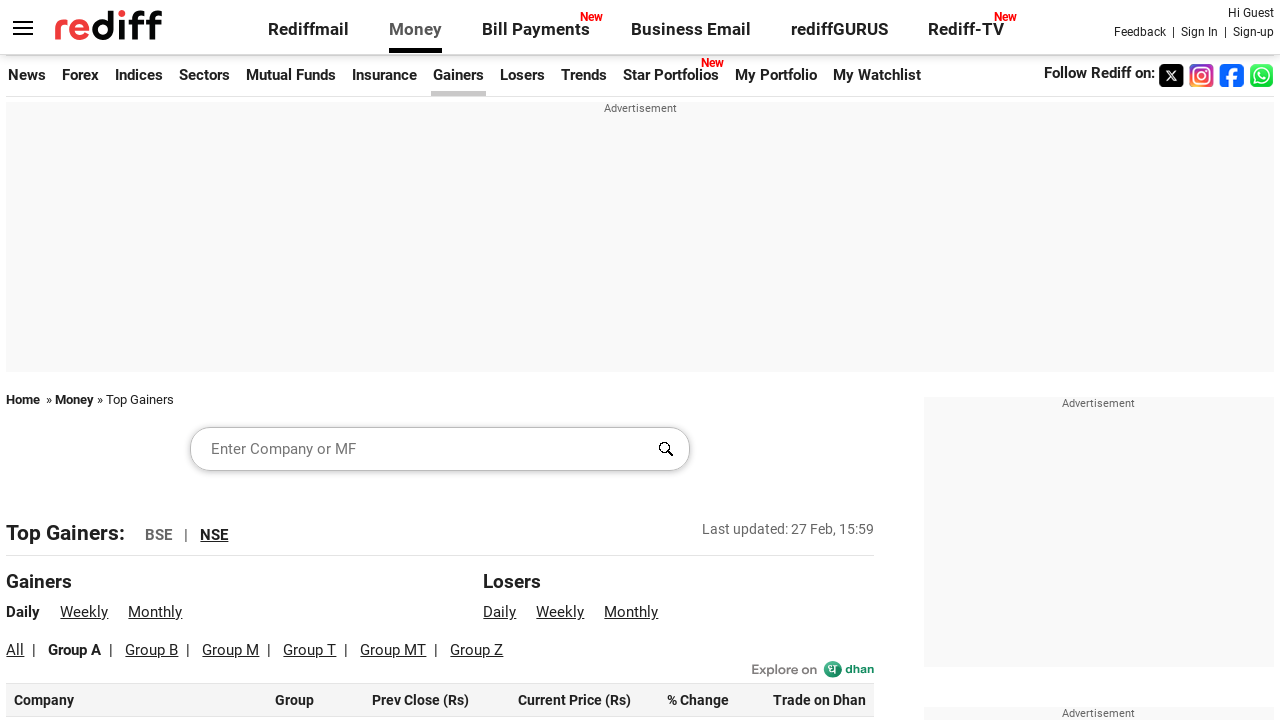

Navigated to stock market gainers page
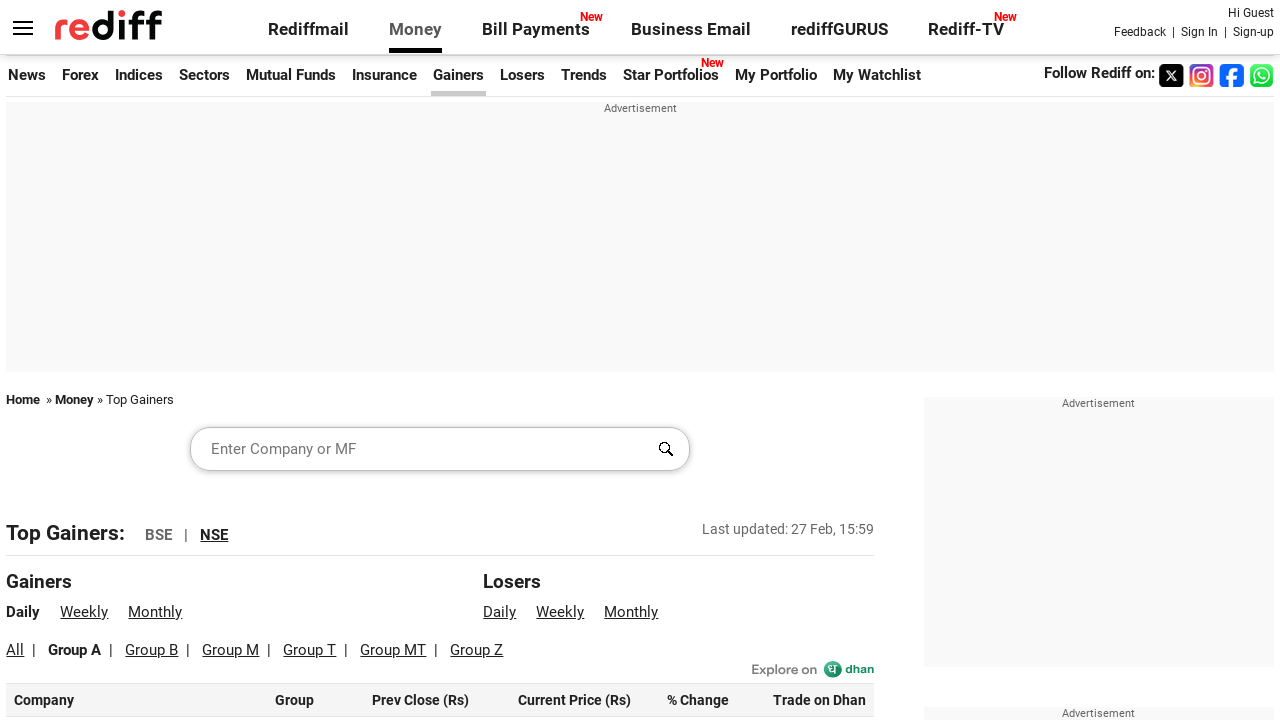

Stock table loaded successfully
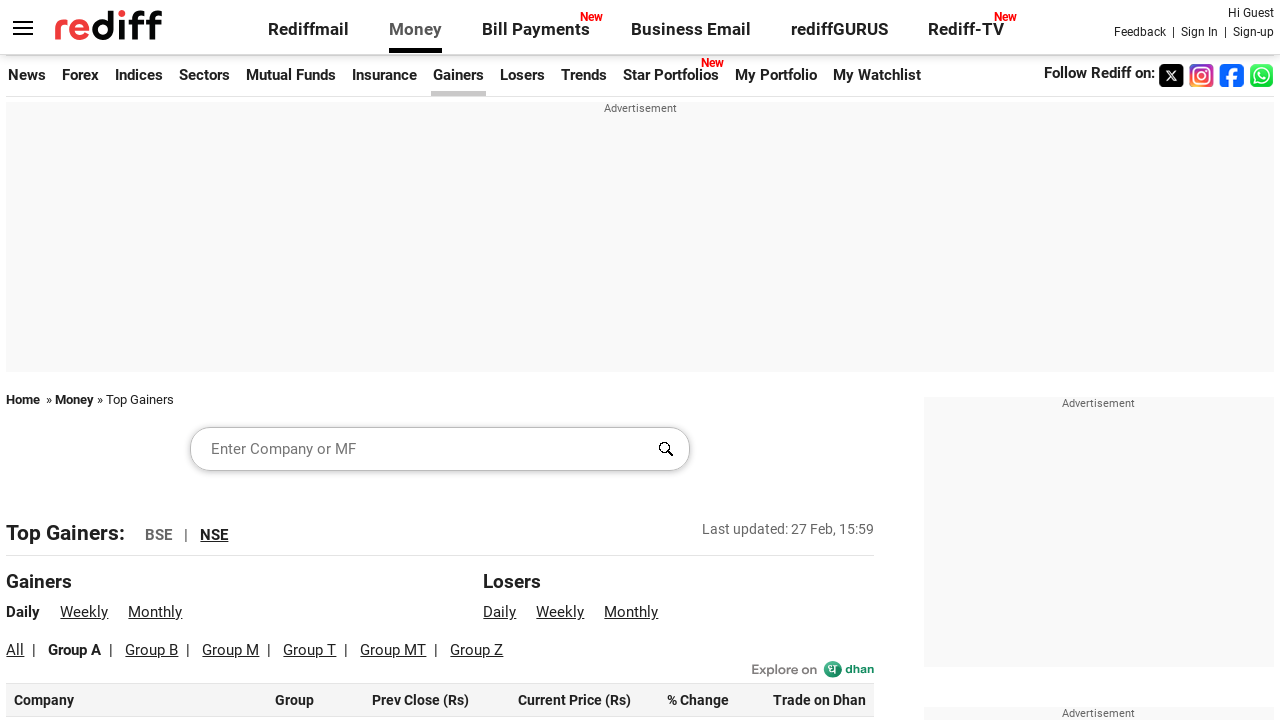

Located all table rows in the gainers table
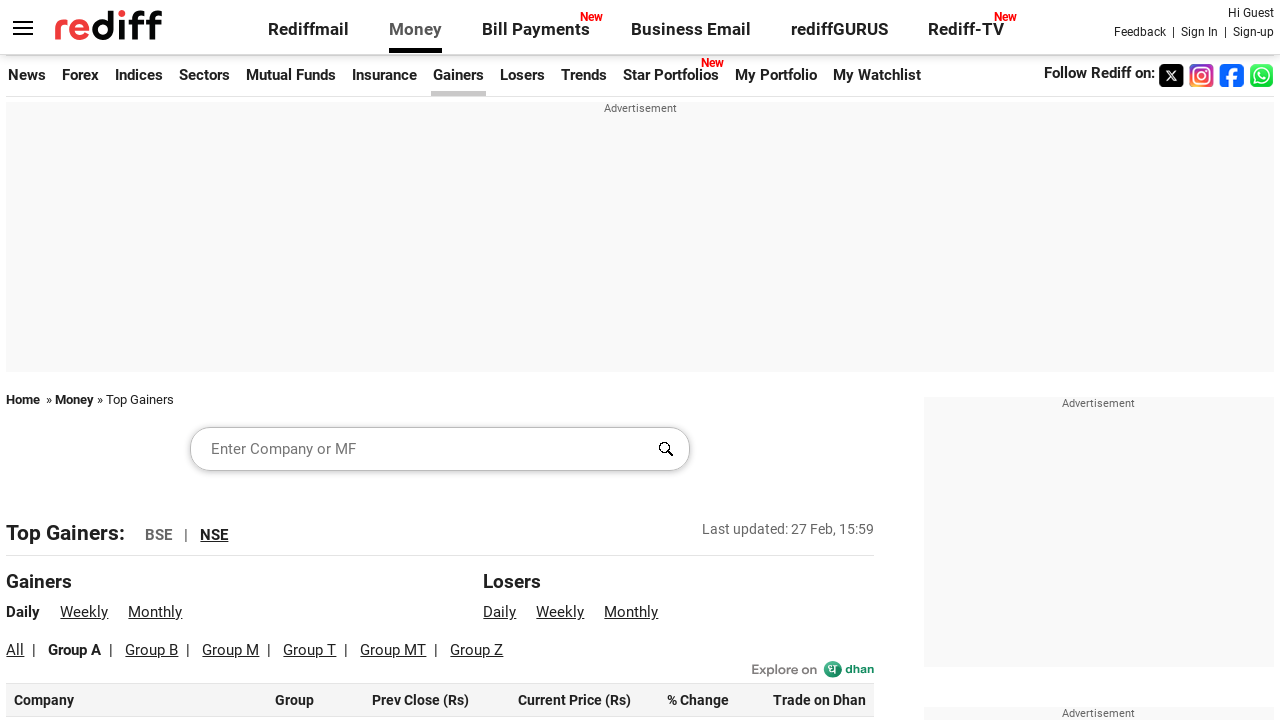

First table row is ready and visible
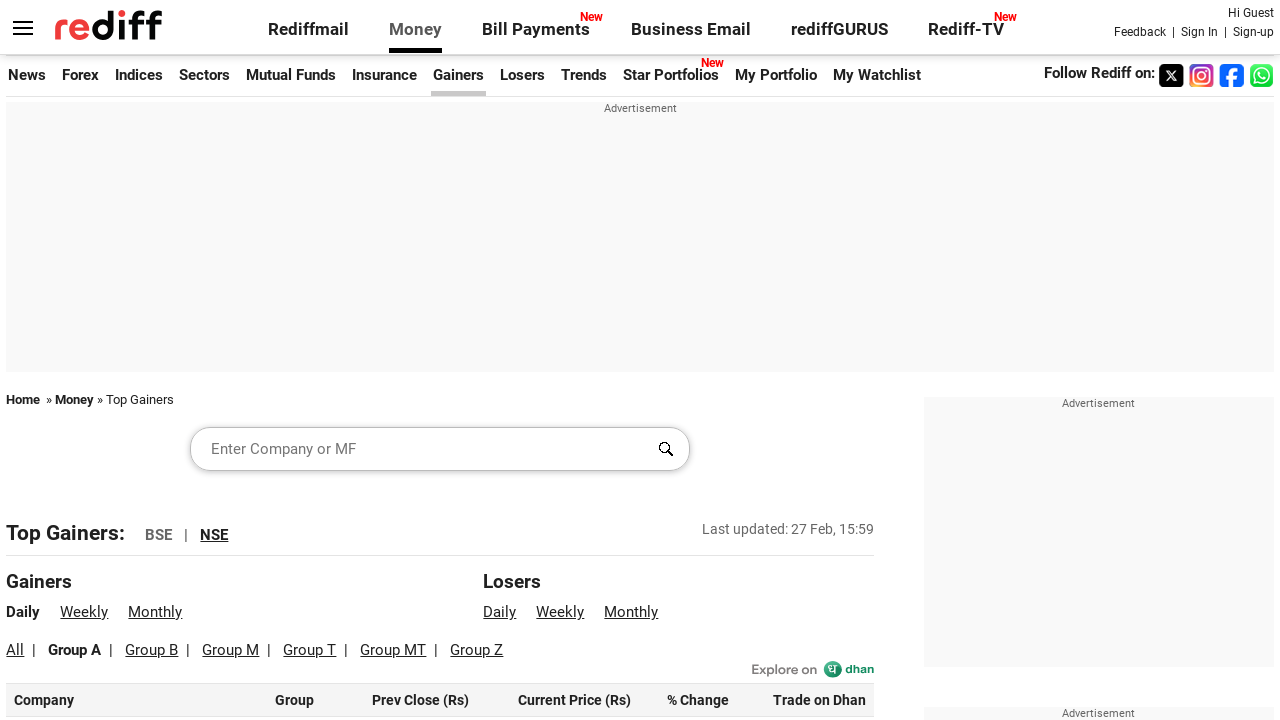

Clicked on first company name link to verify table interactivity at (136, 704) on xpath=//div[@id='leftcontainer']/table/tbody/tr[1]/td[1]
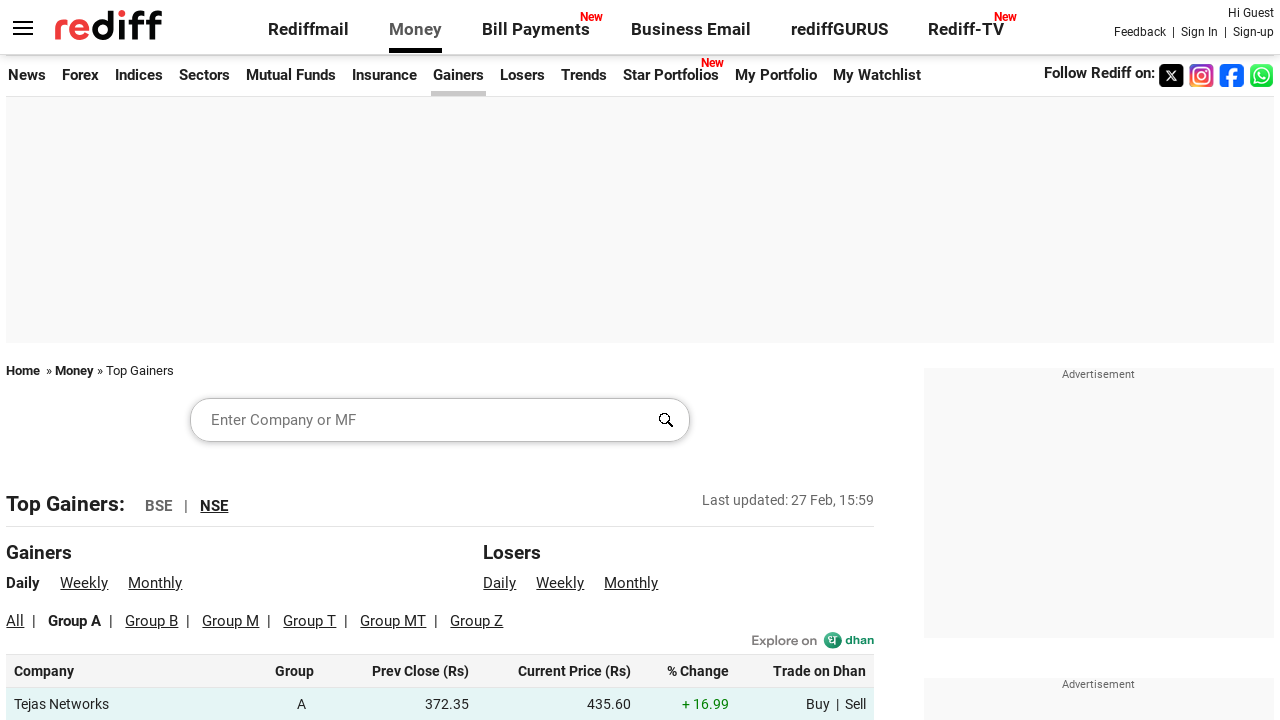

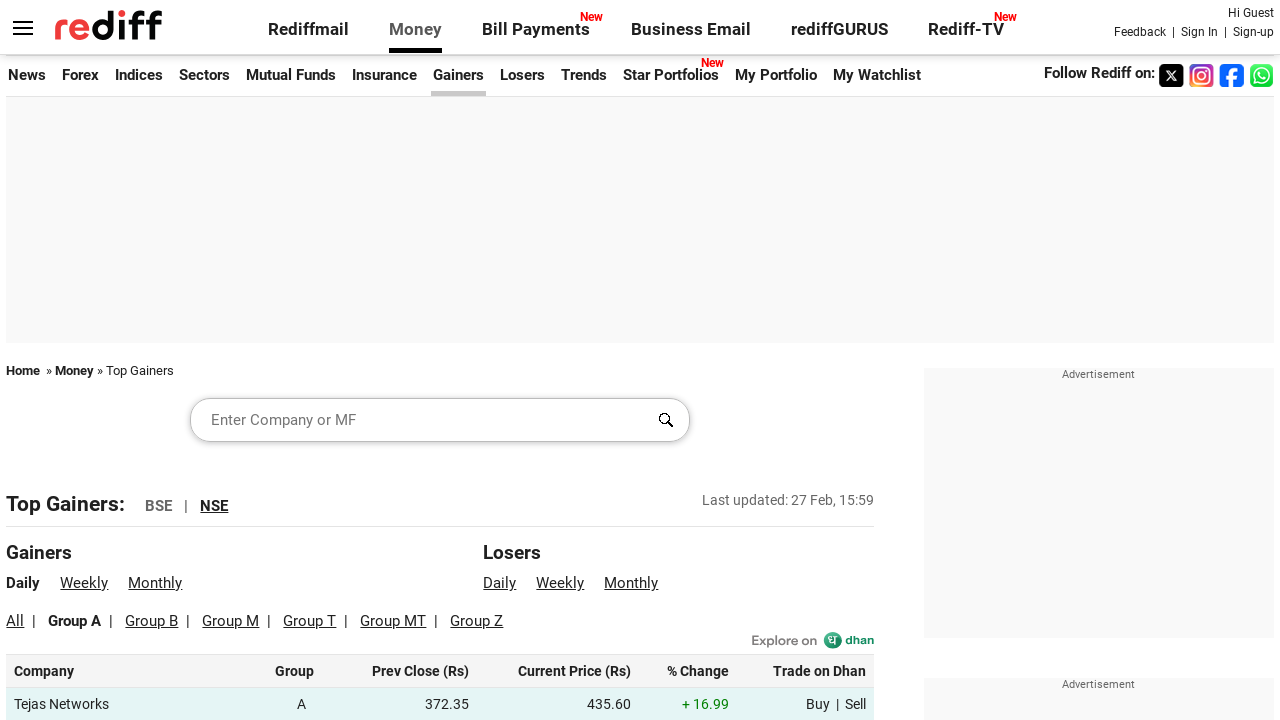